Tests dynamic loading by clicking a button and waiting for an element to be rendered in the DOM

Starting URL: https://the-internet.herokuapp.com/dynamic_loading/2

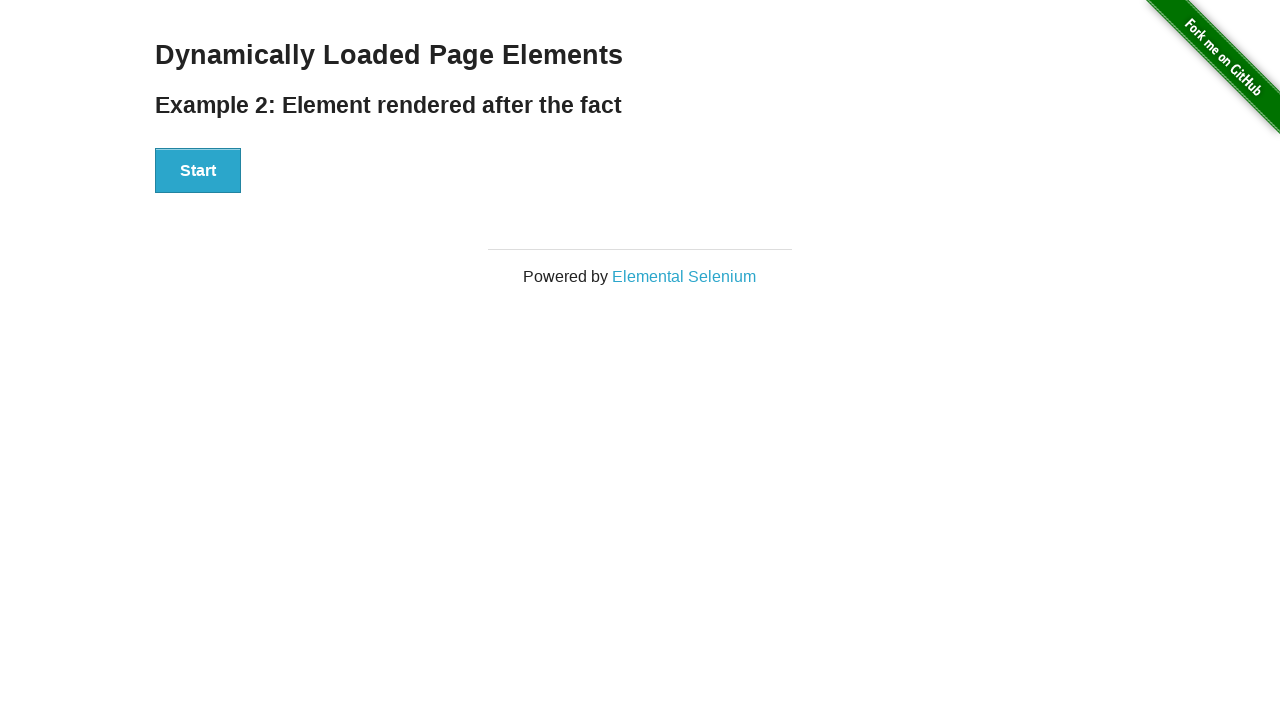

Clicked start button to trigger dynamic loading at (198, 171) on #start > button
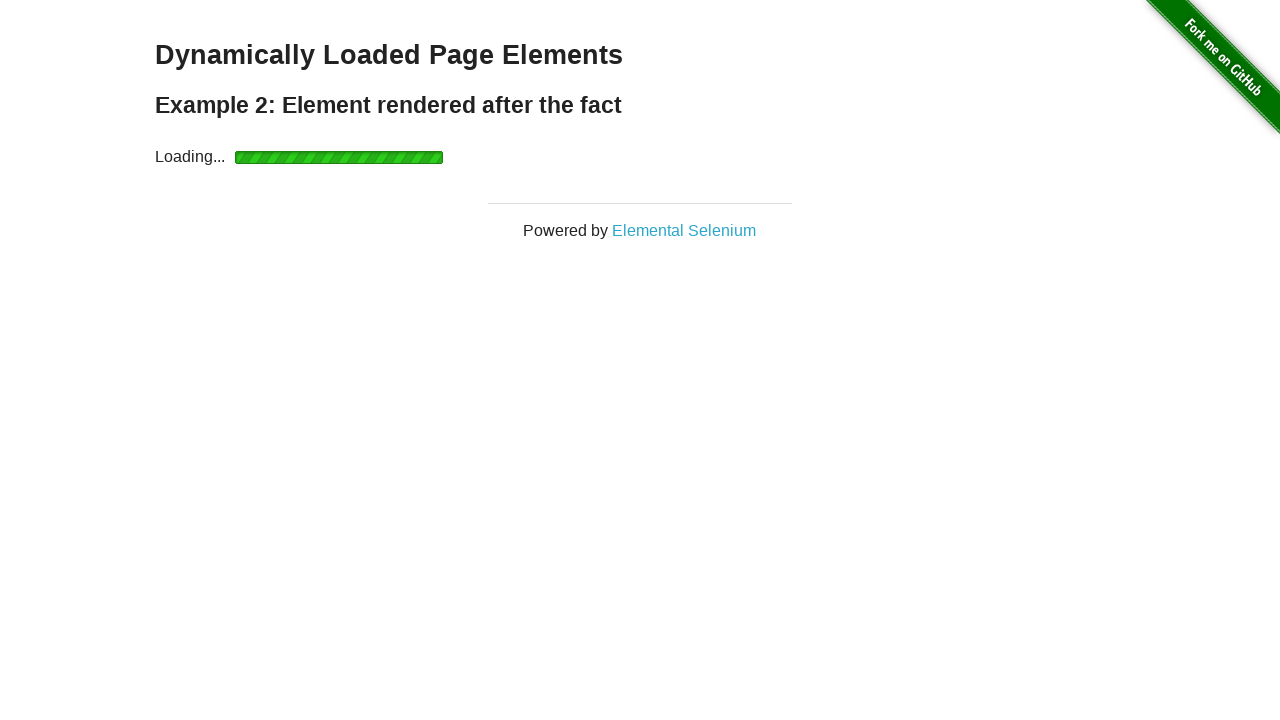

Waited for 'Hello World!' element to render in DOM
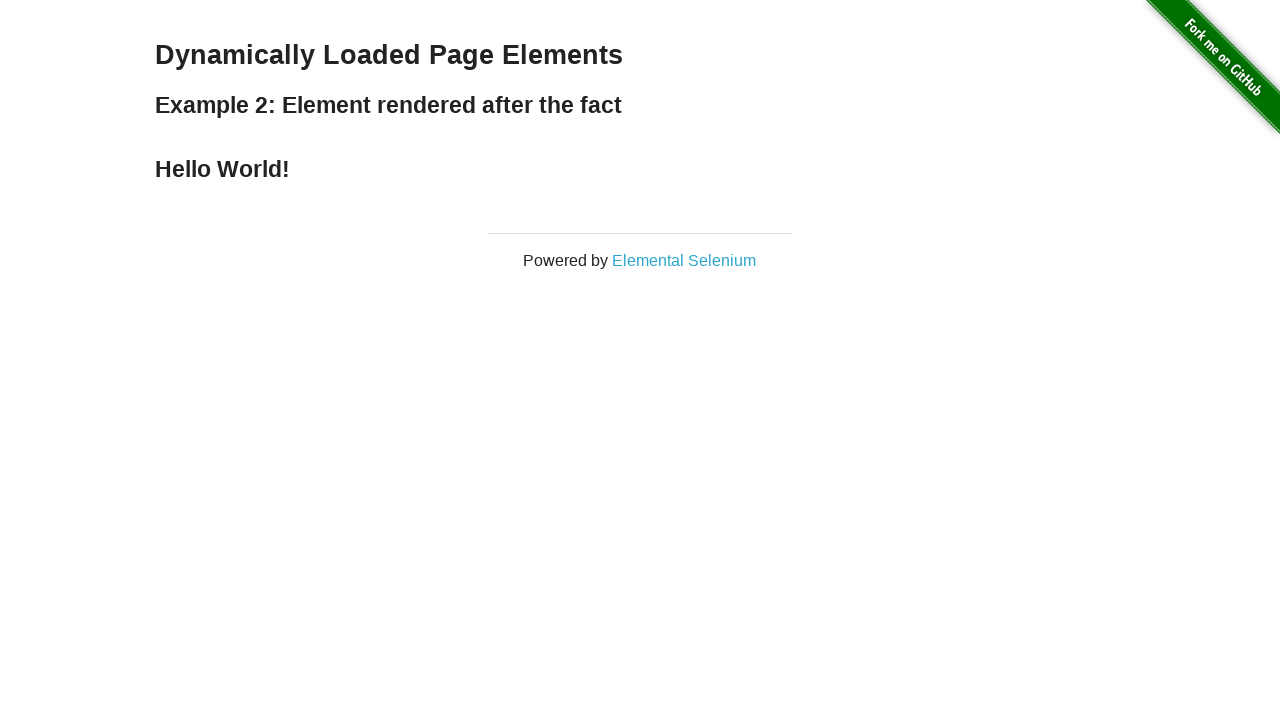

Located the Hello World element
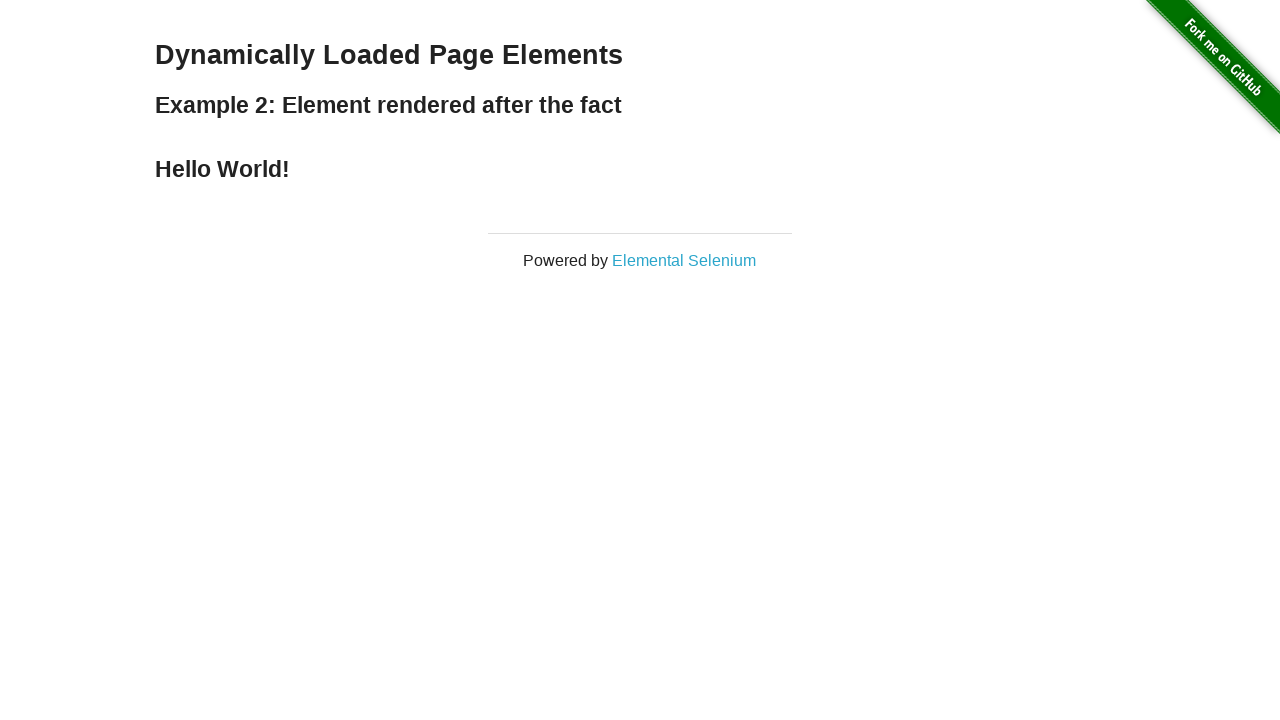

Verified element text content equals 'Hello World!'
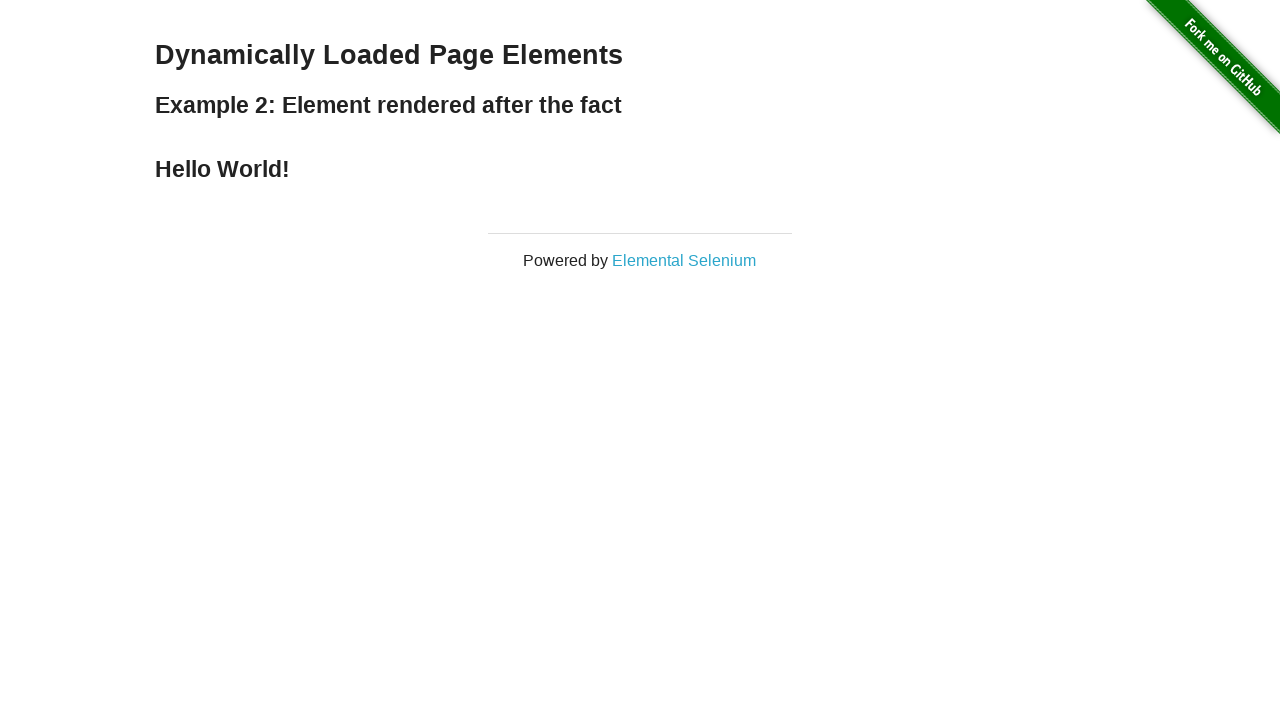

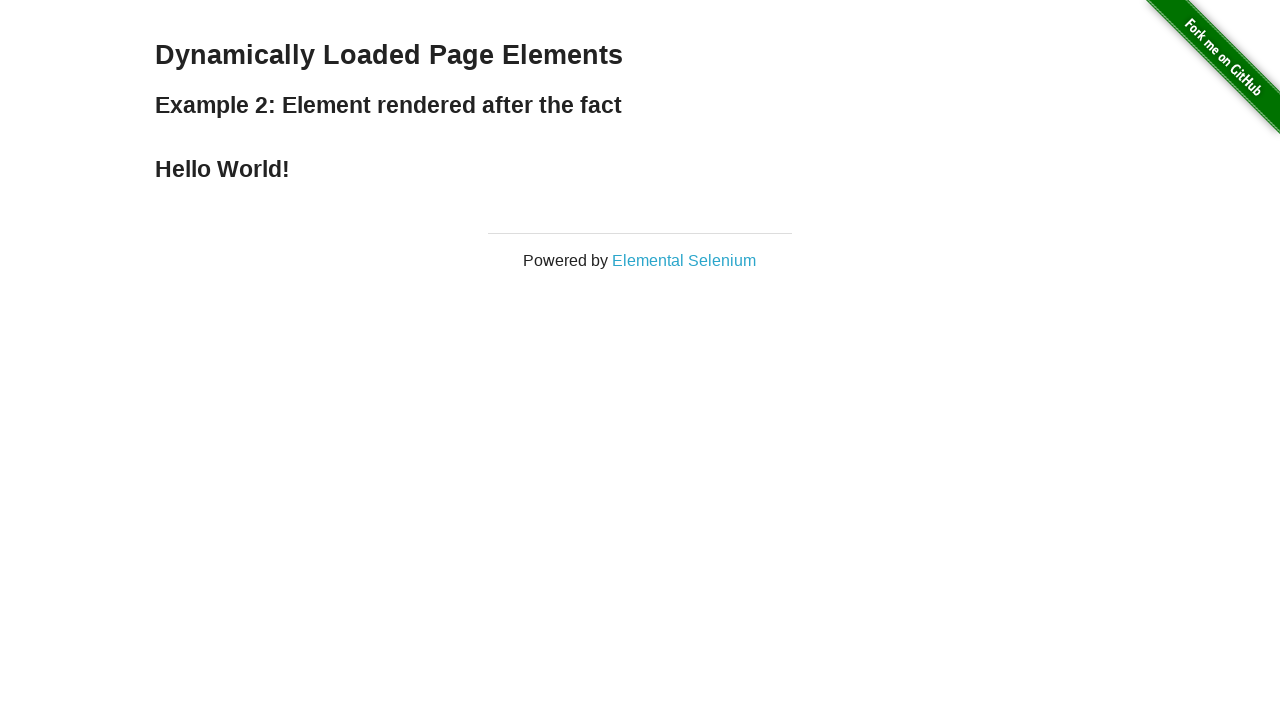